Tests prompt alert functionality by clicking a button to trigger a prompt dialog, entering text into it, and accepting the prompt

Starting URL: https://training-support.net/webelements/alerts

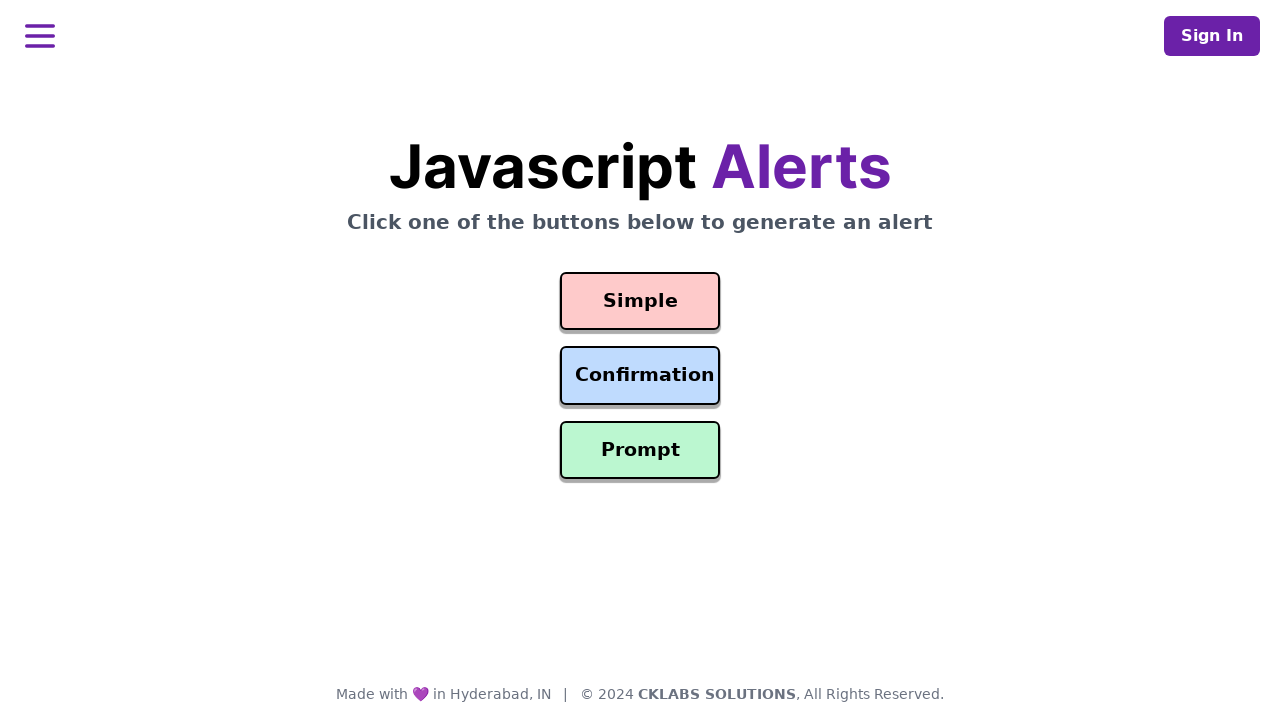

Set up dialog handler to accept prompt with text 'Awesome!'
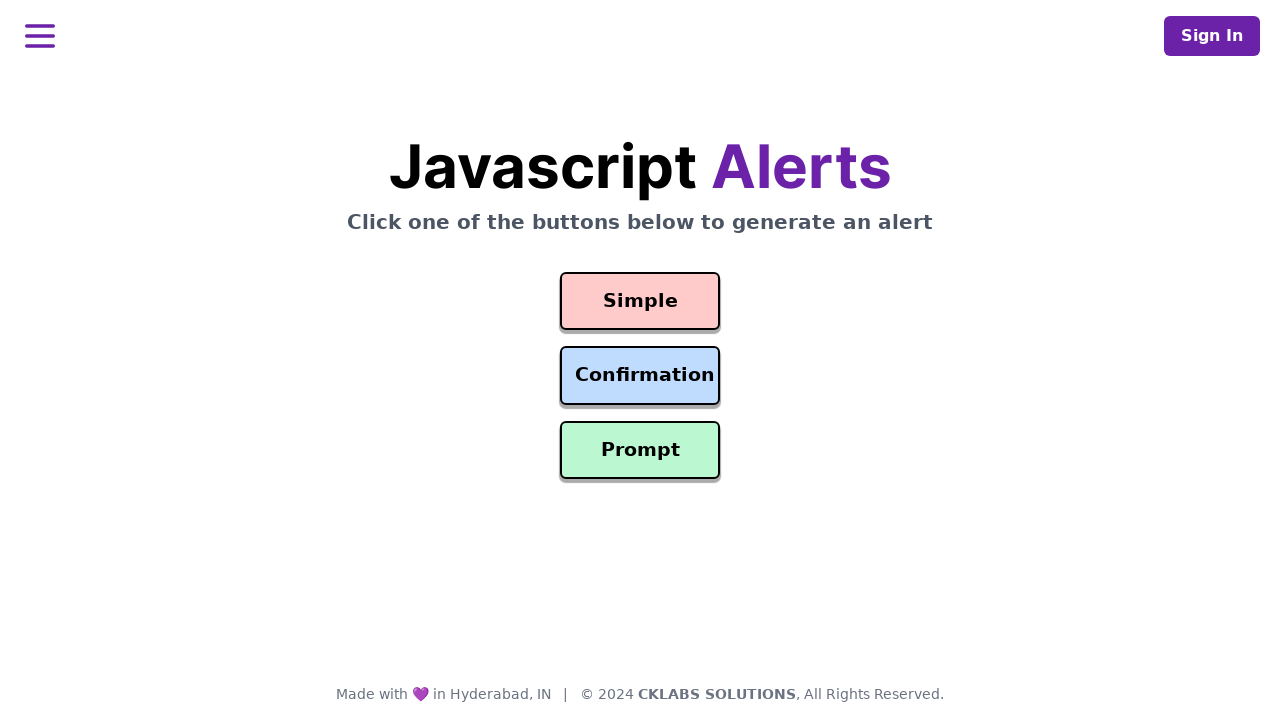

Clicked prompt button to trigger alert dialog at (640, 450) on #prompt
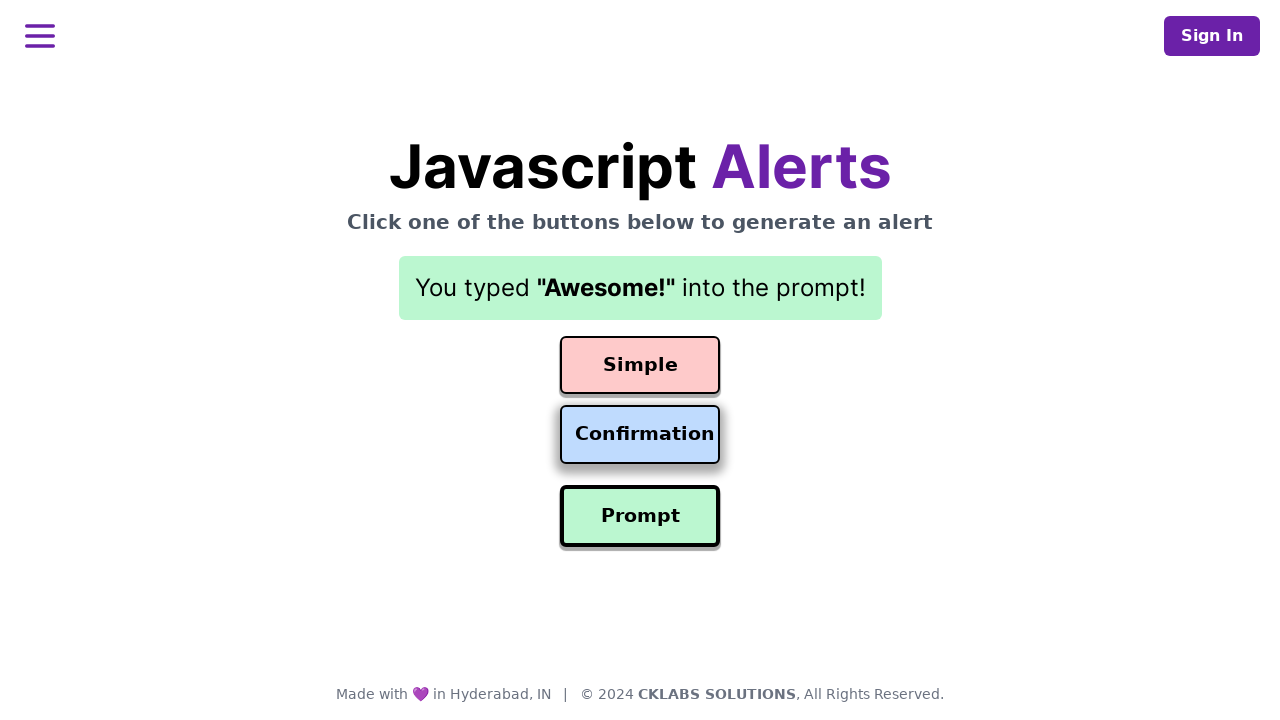

Waited for prompt alert to be processed
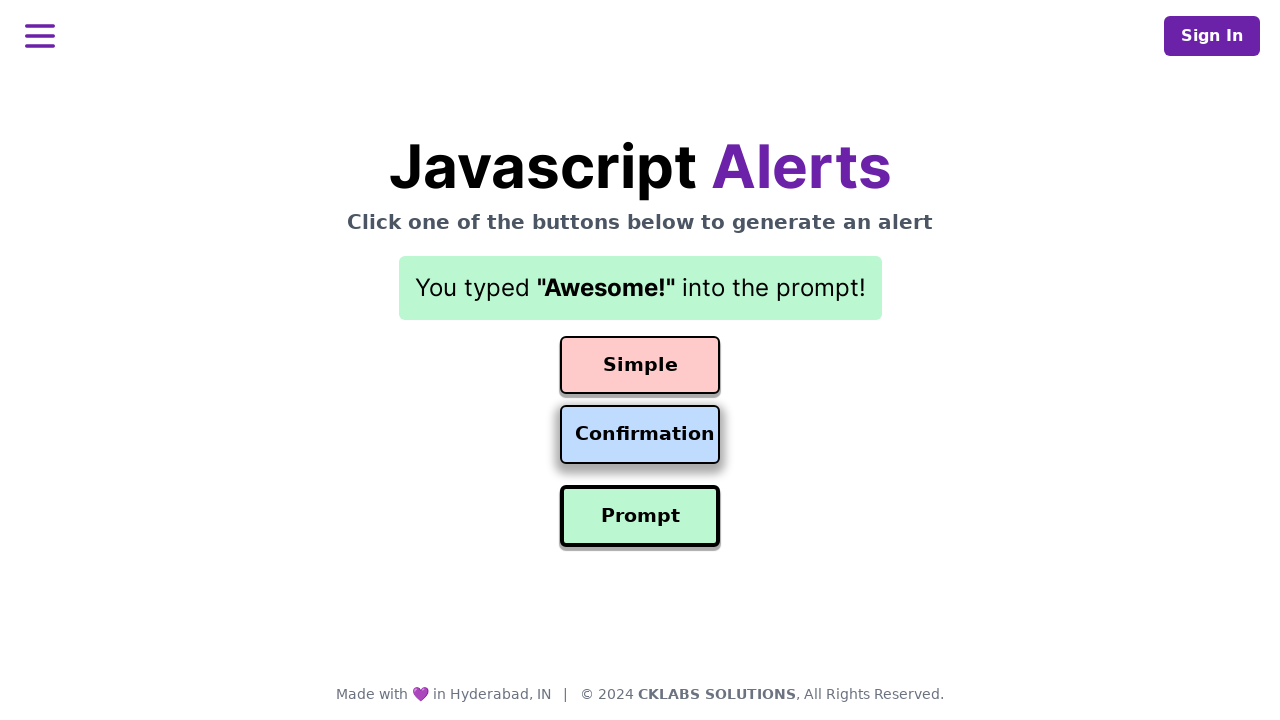

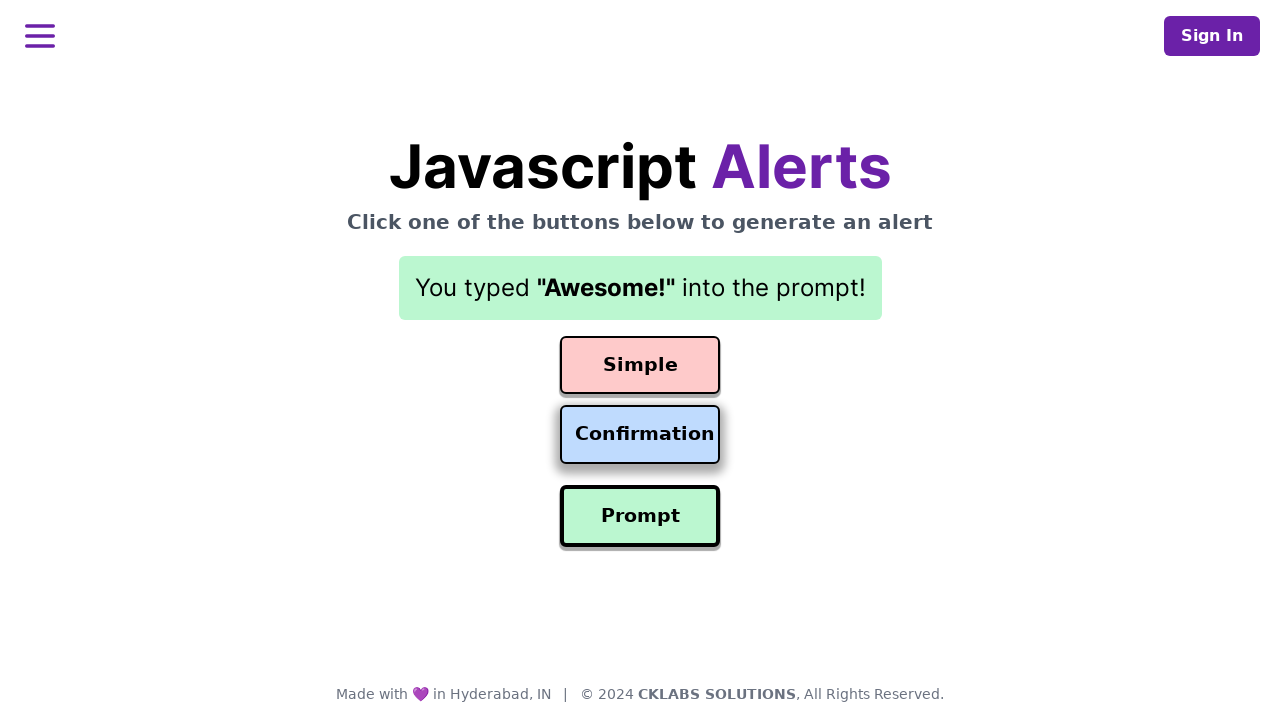